Tests the search functionality on Bilibili by finding the search form and entering a search query

Starting URL: https://www.bilibili.com/

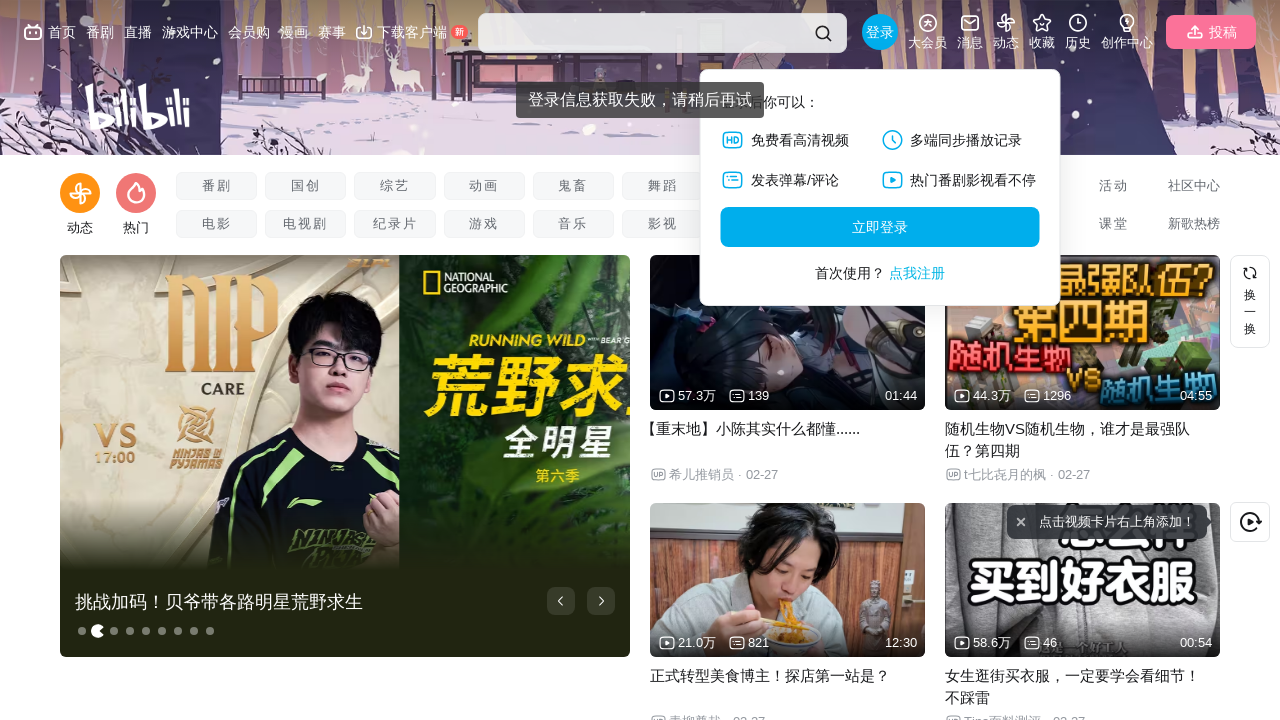

Filled search input with query '知否' on #nav-searchform input
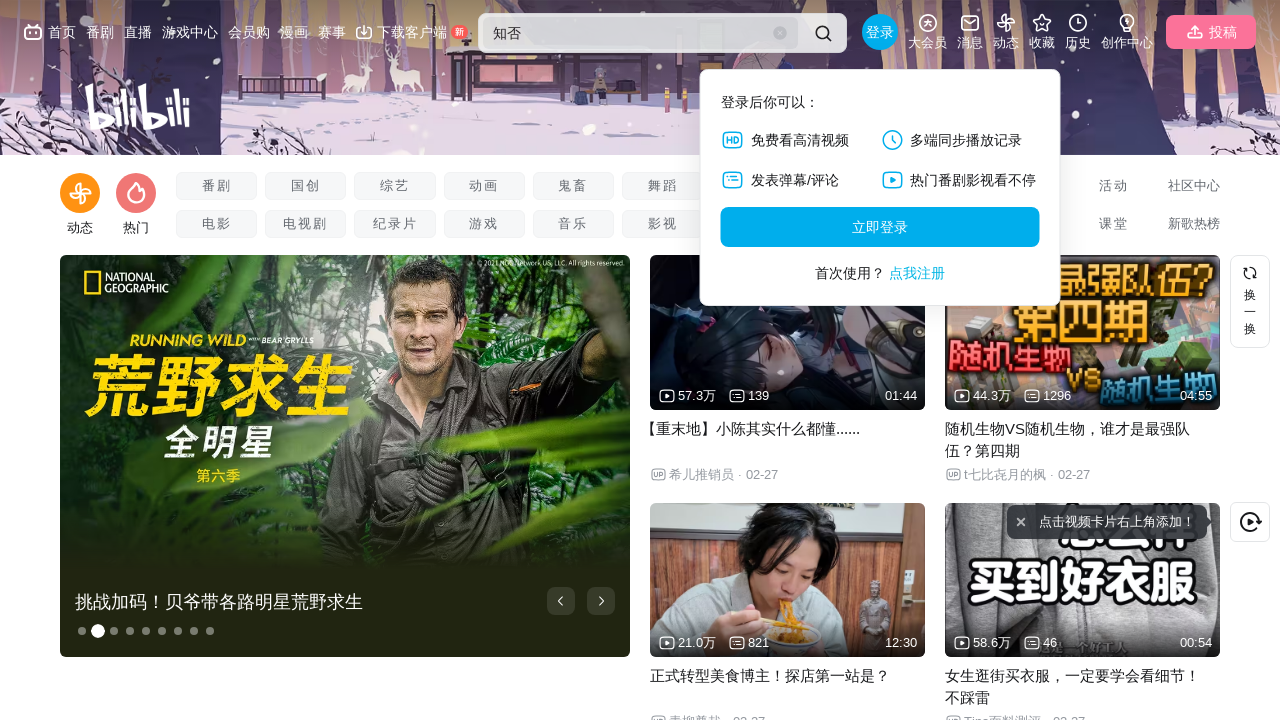

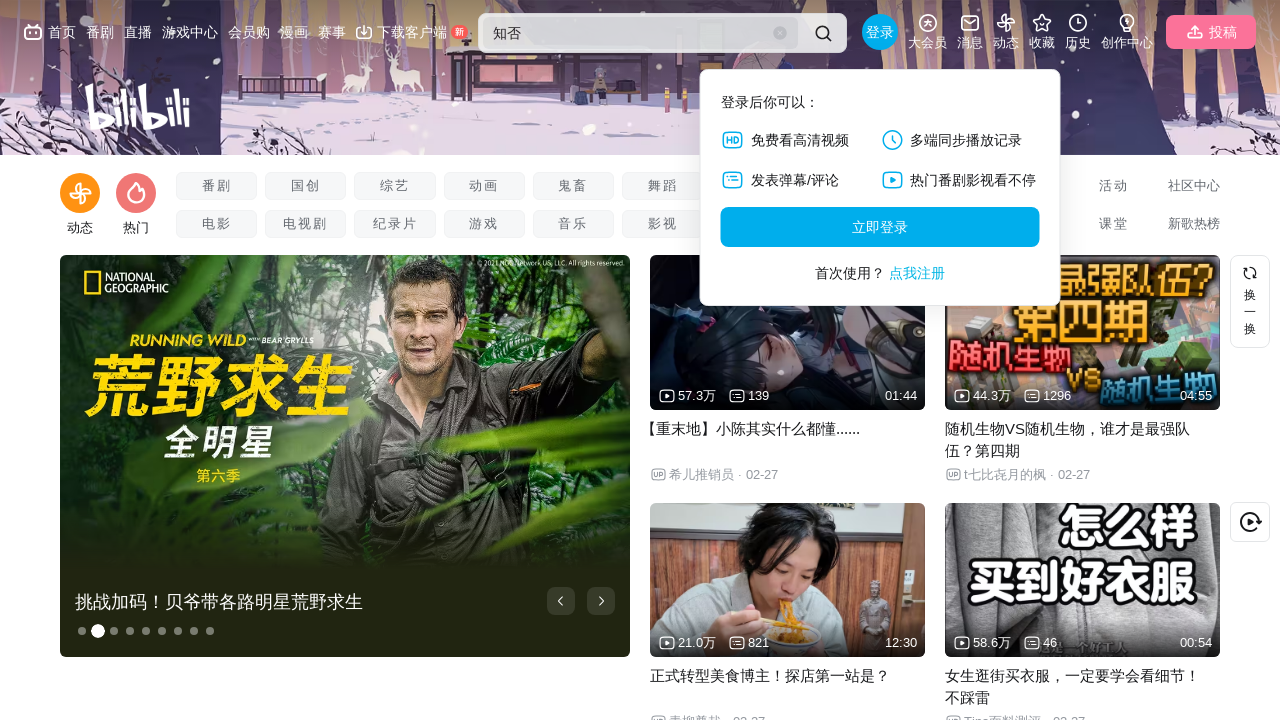